Tests Booking.com search functionality by entering a destination in the search field

Starting URL: https://www.booking.com

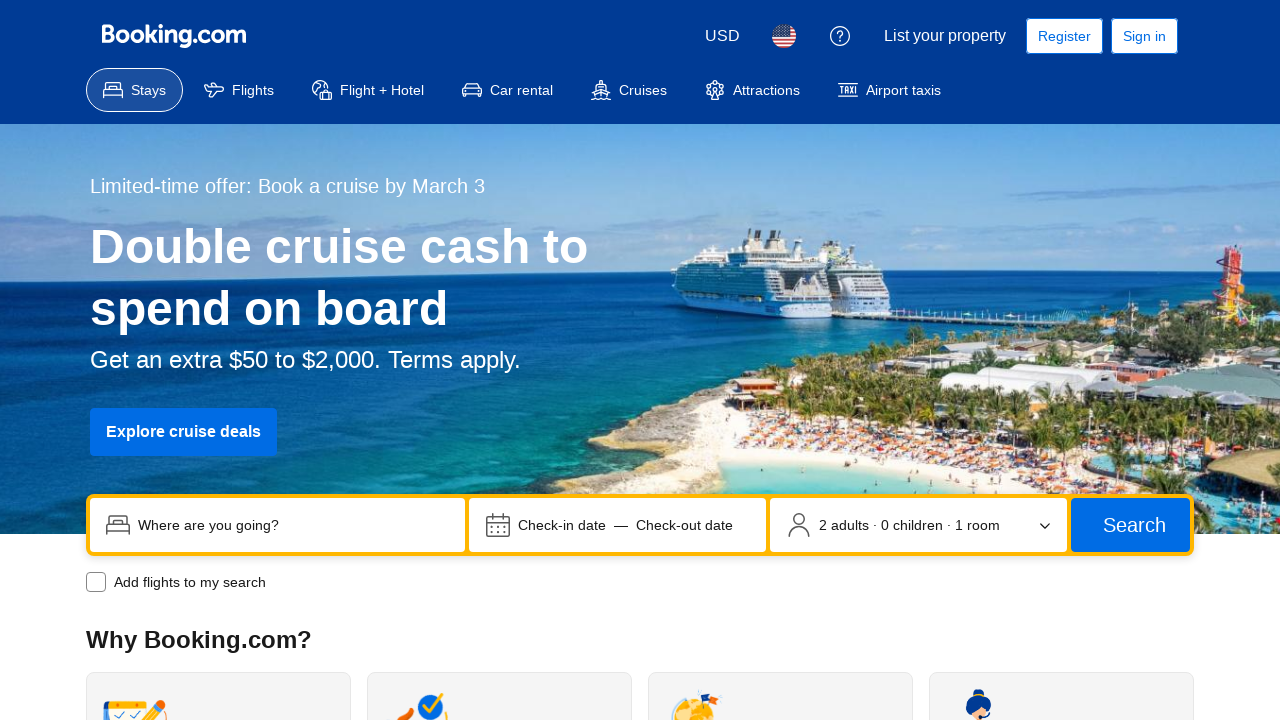

Cleared the destination search field on [name='ss']
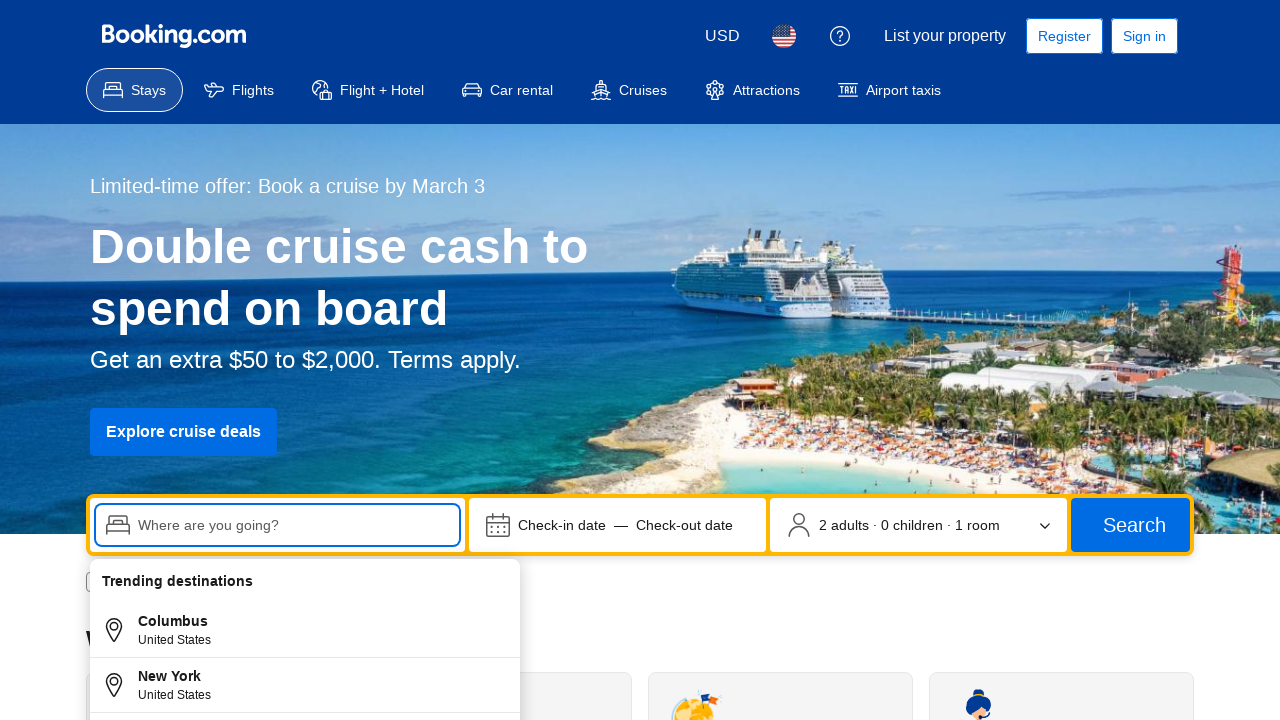

Entered 'Hanoi' as the destination in the search field on [name='ss']
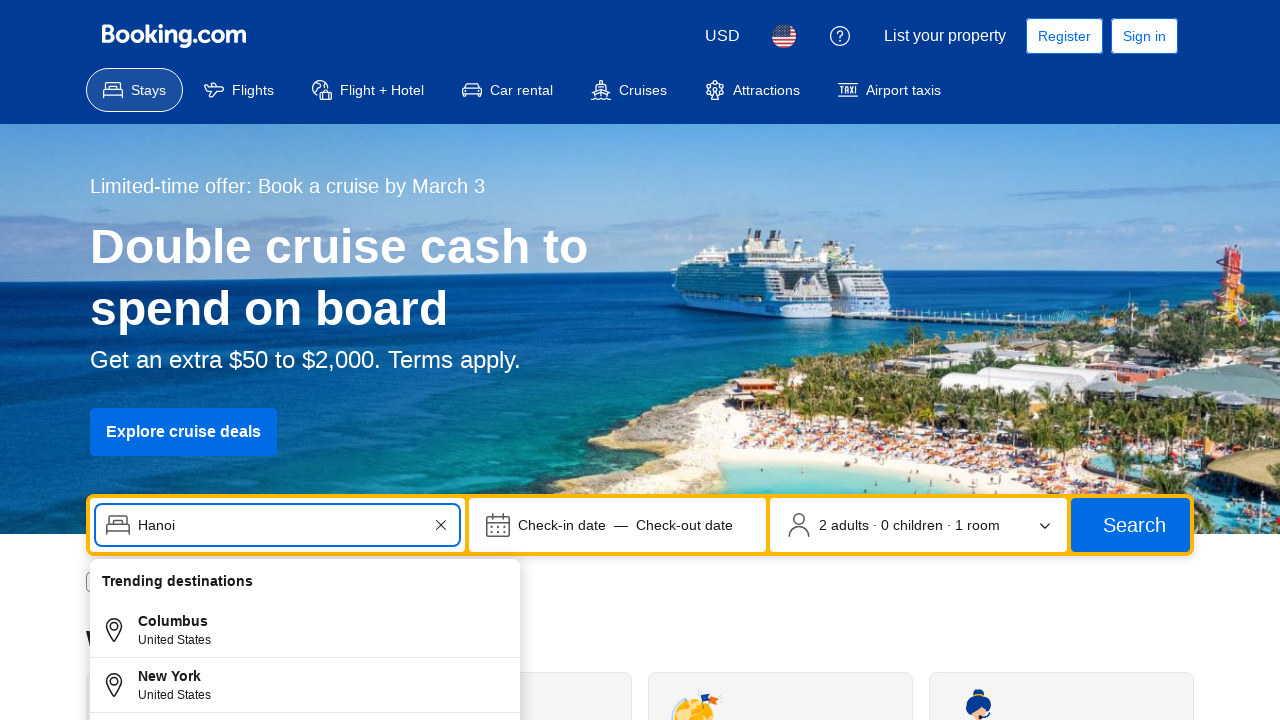

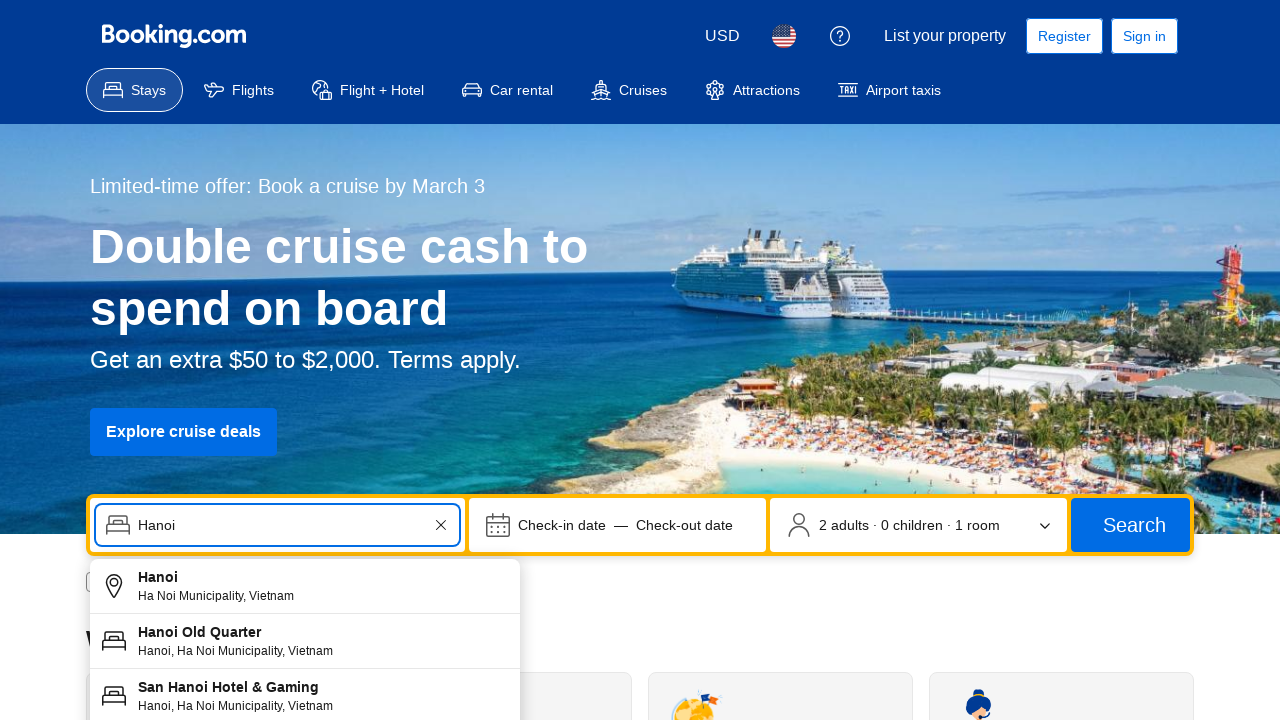